Tests alert functionality by entering text in a name field, clicking an alert button, verifying the alert text contains the expected value, and accepting the alert

Starting URL: https://rahulshettyacademy.com/AutomationPractice/

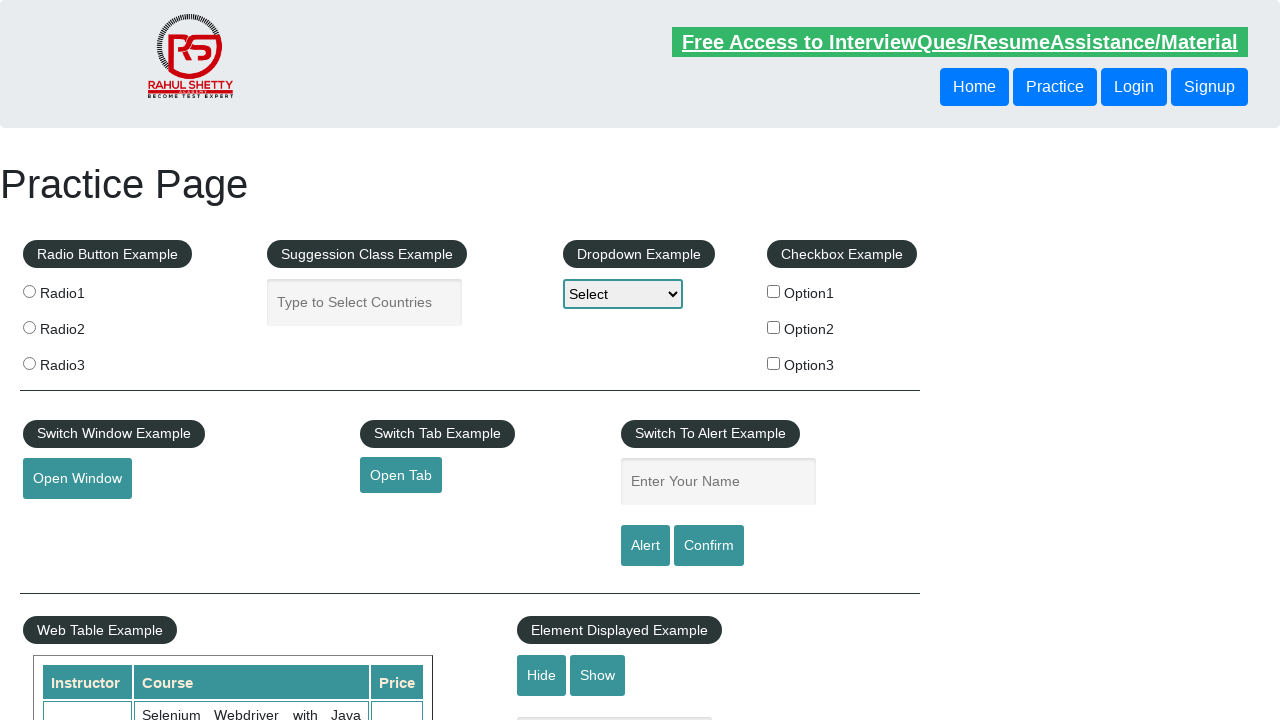

Filled name field with 'Option3' on #name
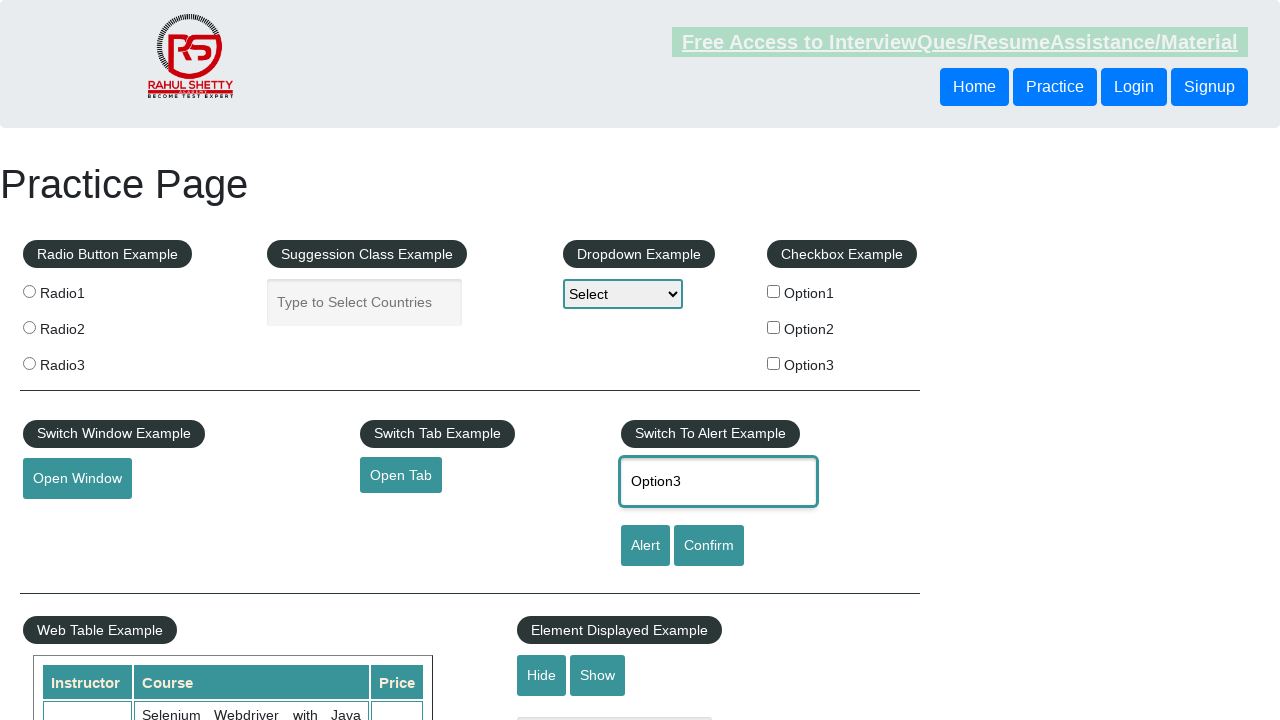

Clicked alert button at (645, 546) on #alertbtn
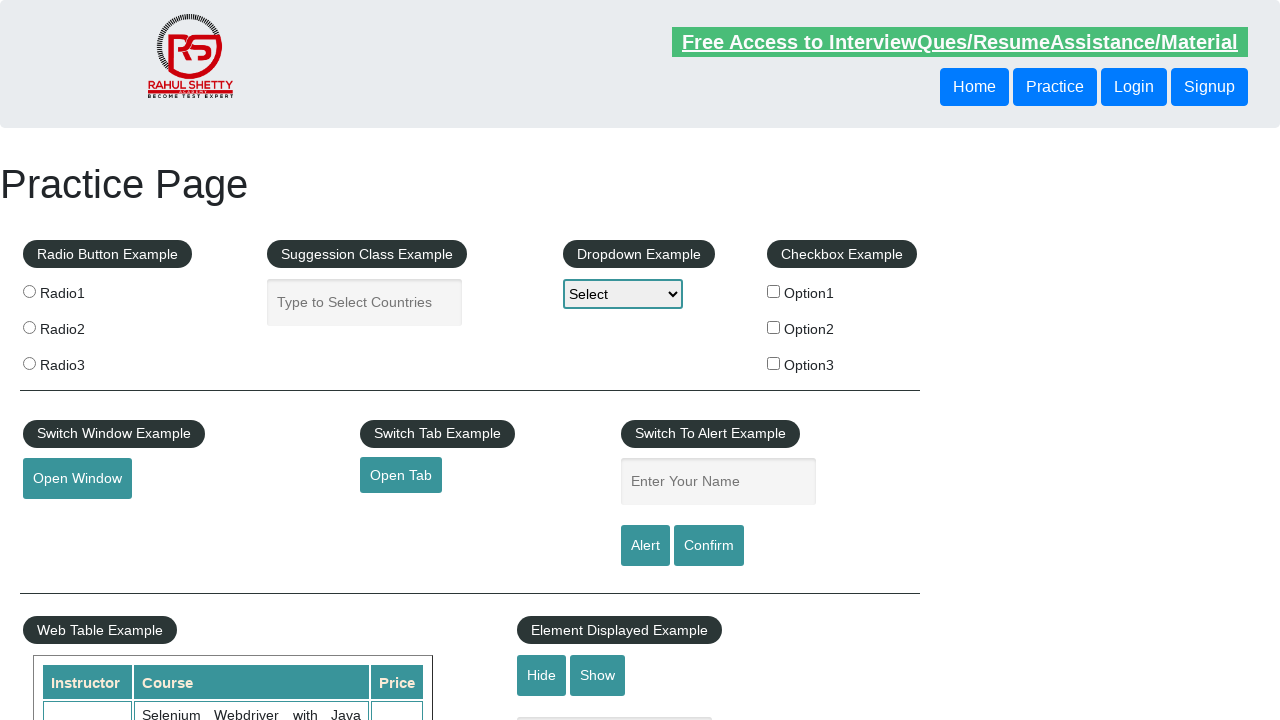

Set up dialog handler to accept alerts
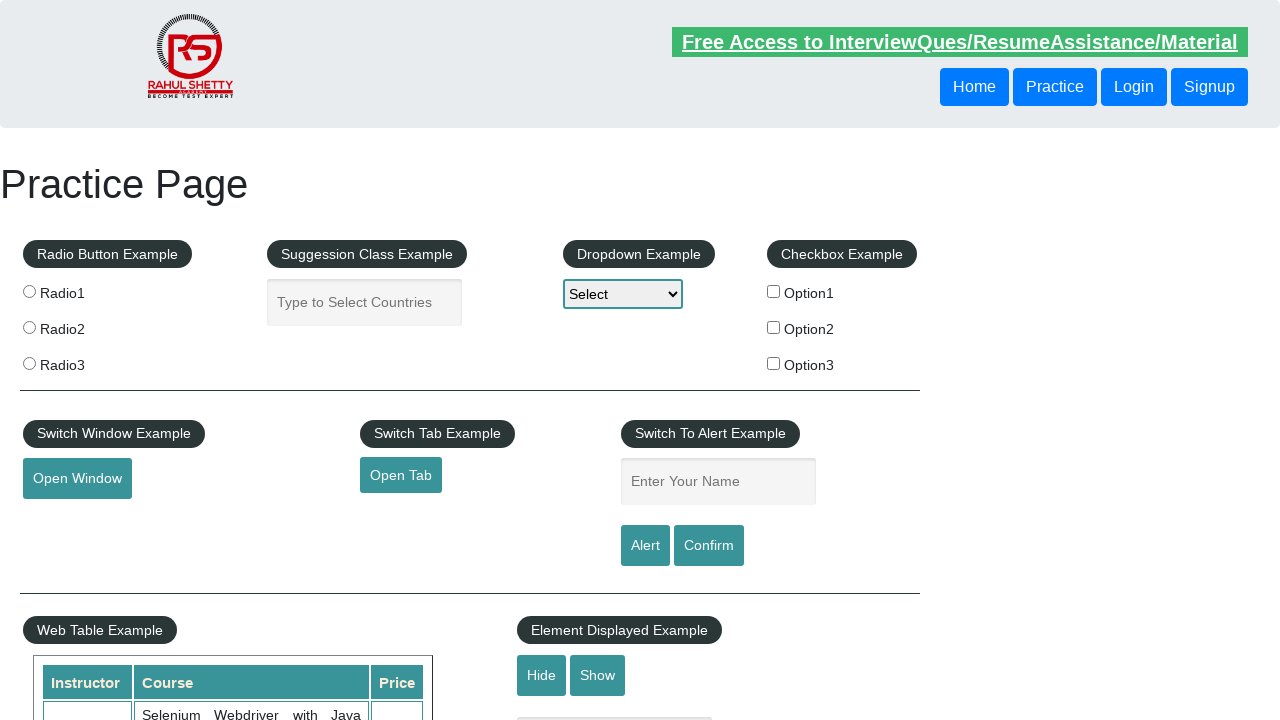

Set up dialog handler with assertion for alert text
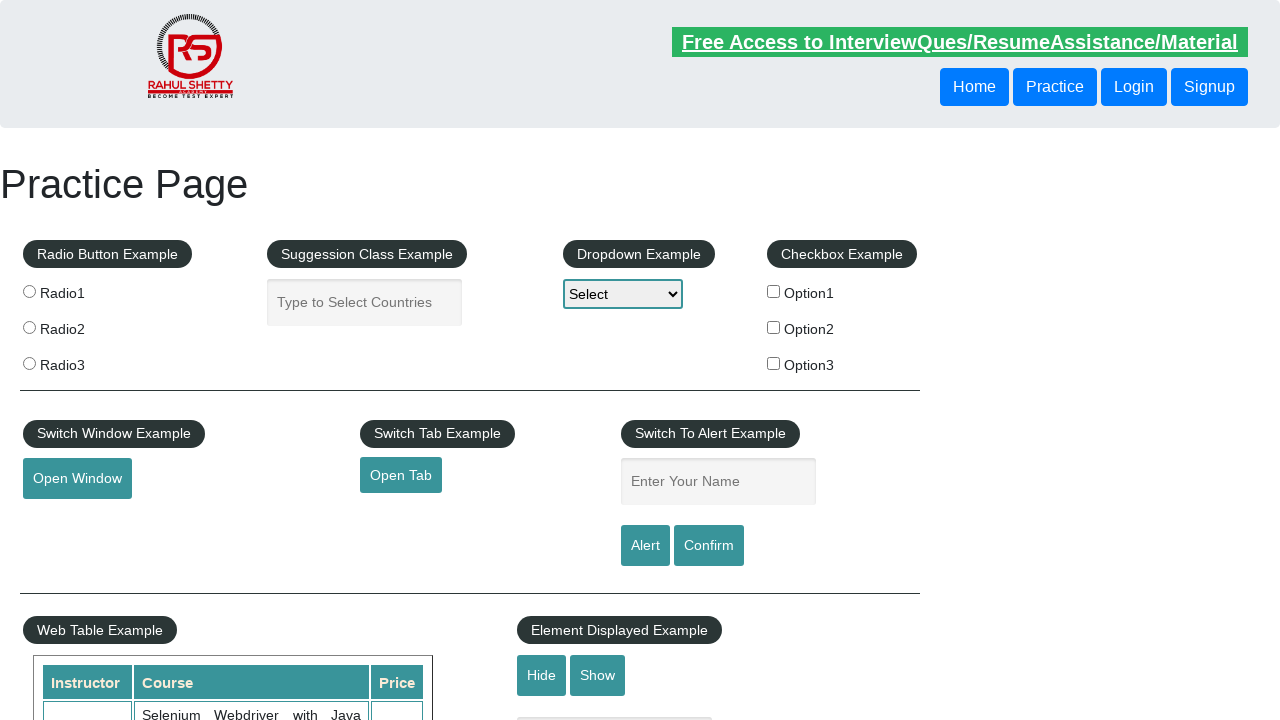

Clicked alert button to trigger dialog with text verification at (645, 546) on #alertbtn
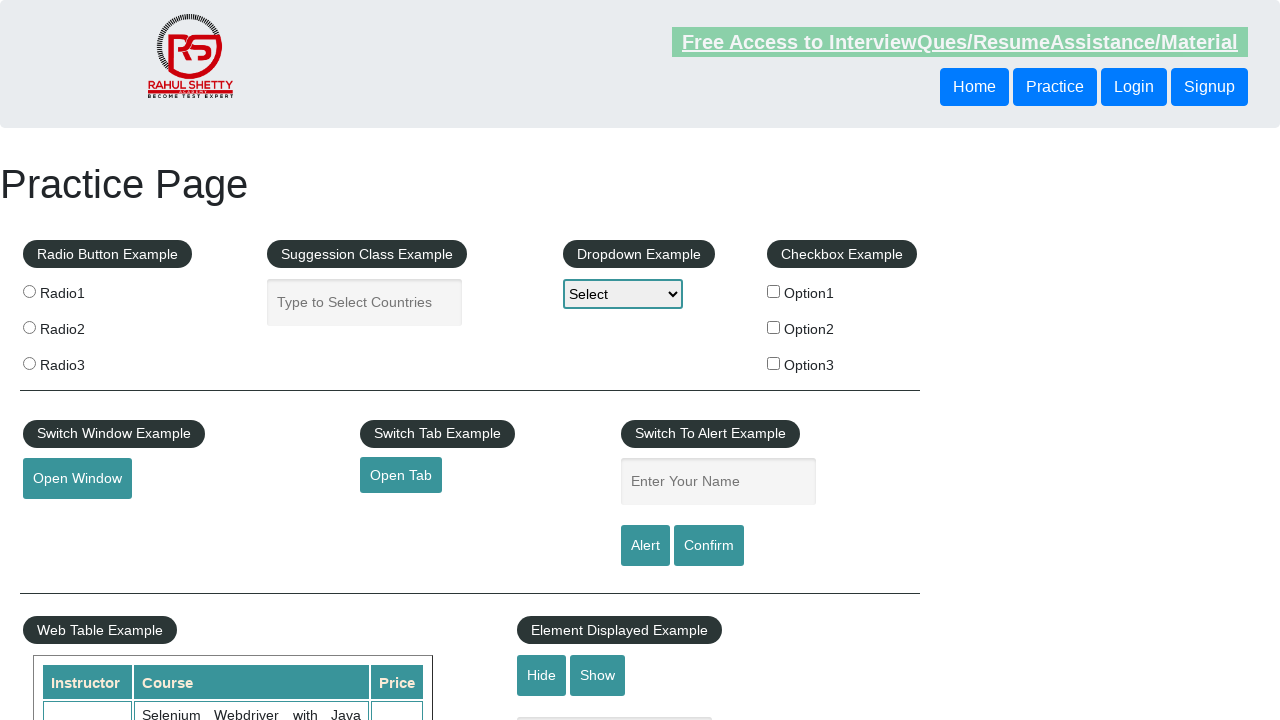

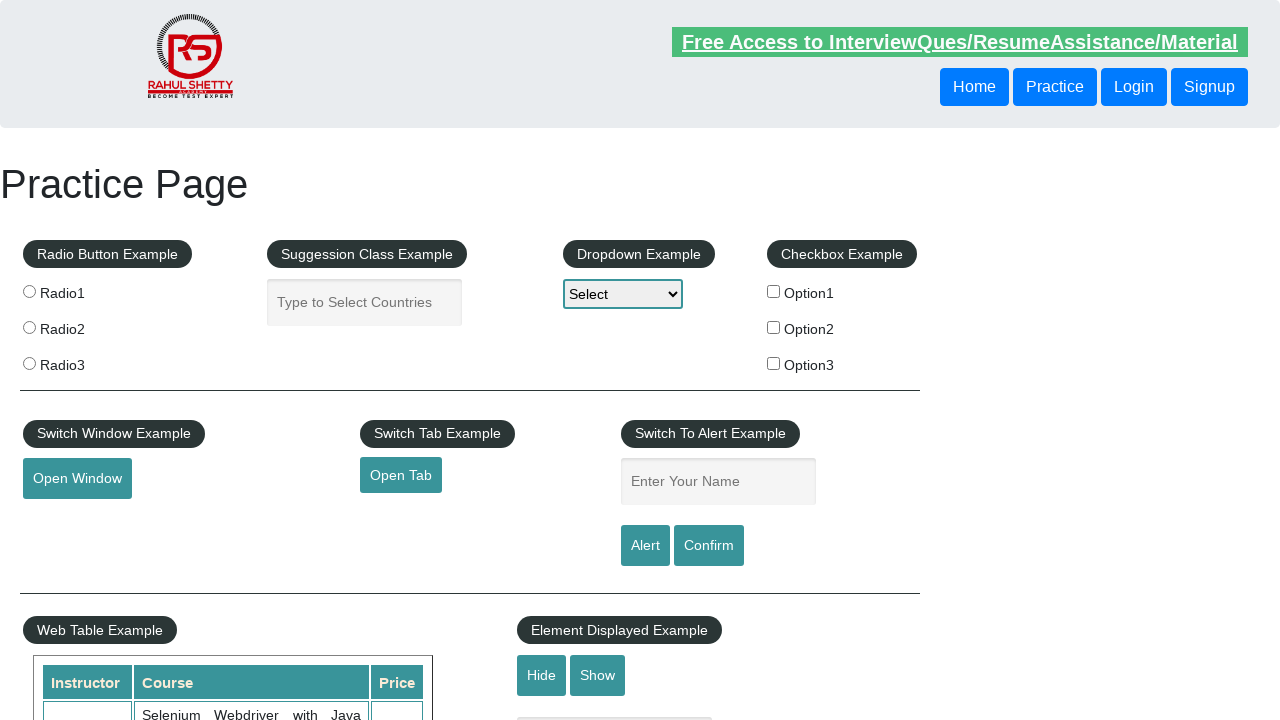